Tests that pressing Escape cancels edits and restores original text

Starting URL: https://demo.playwright.dev/todomvc

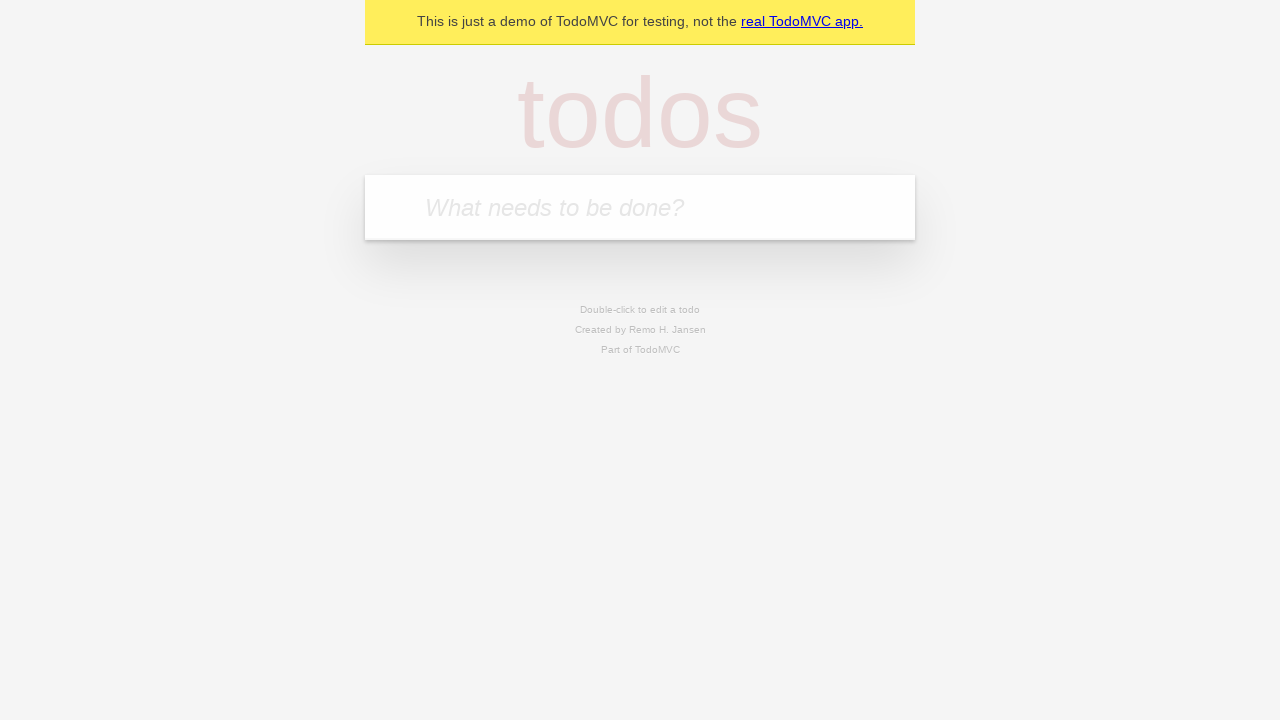

Filled todo input with 'buy some cheese' on internal:attr=[placeholder="What needs to be done?"i]
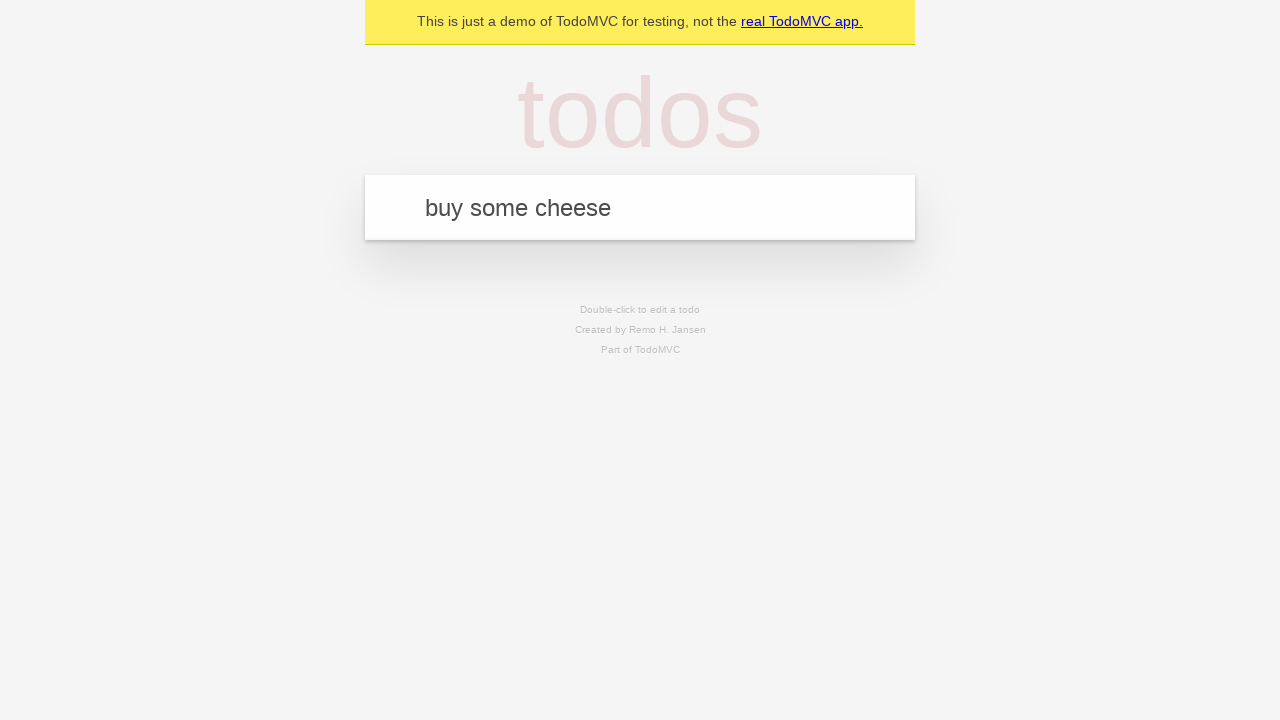

Pressed Enter to add first todo on internal:attr=[placeholder="What needs to be done?"i]
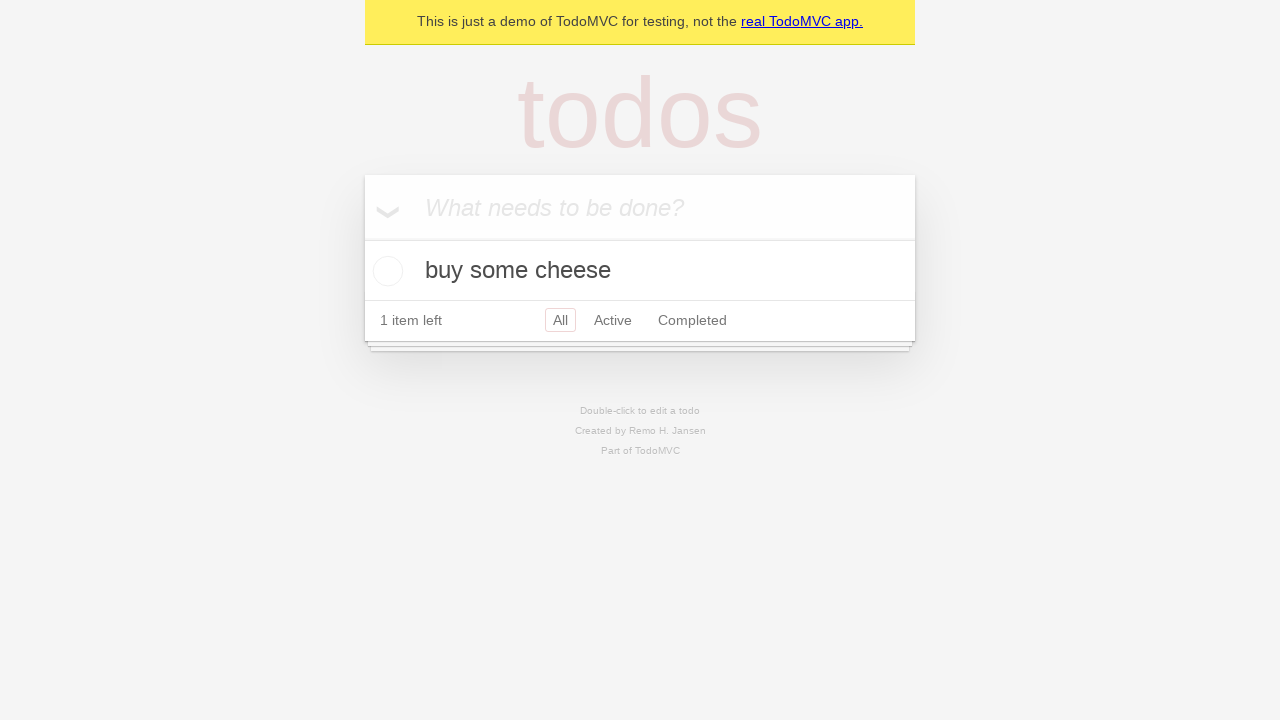

Filled todo input with 'feed the cat' on internal:attr=[placeholder="What needs to be done?"i]
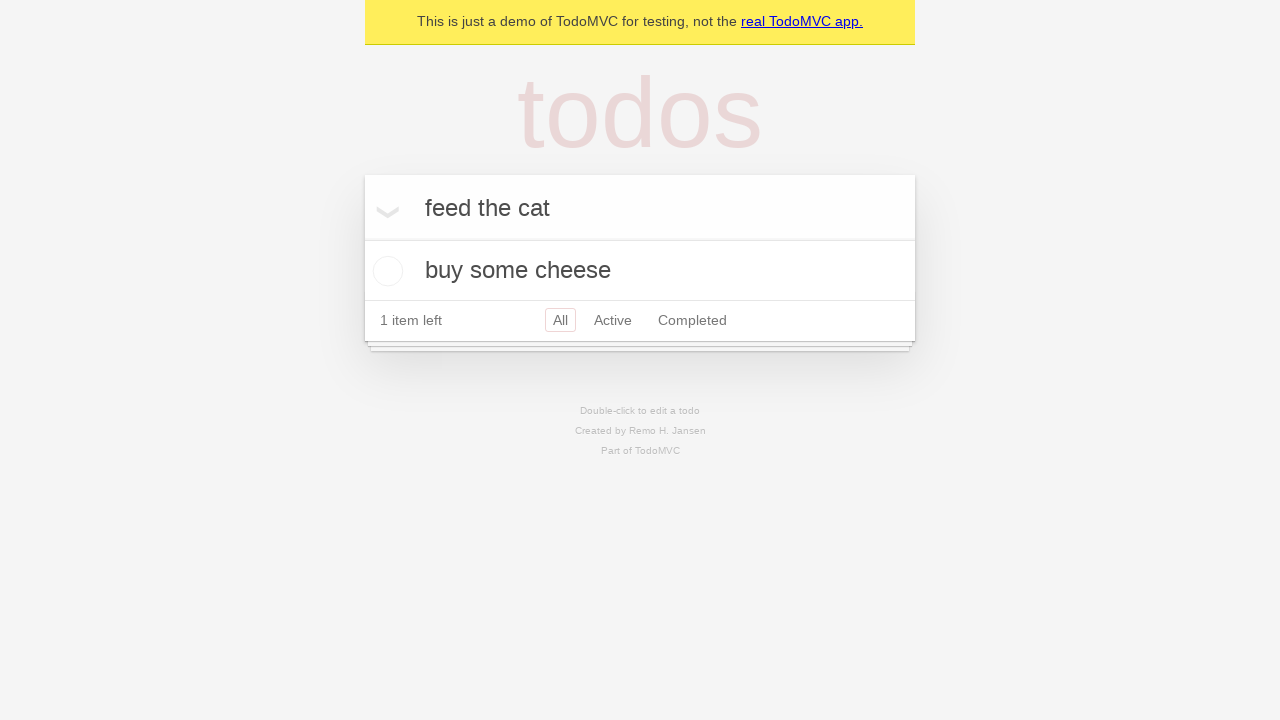

Pressed Enter to add second todo on internal:attr=[placeholder="What needs to be done?"i]
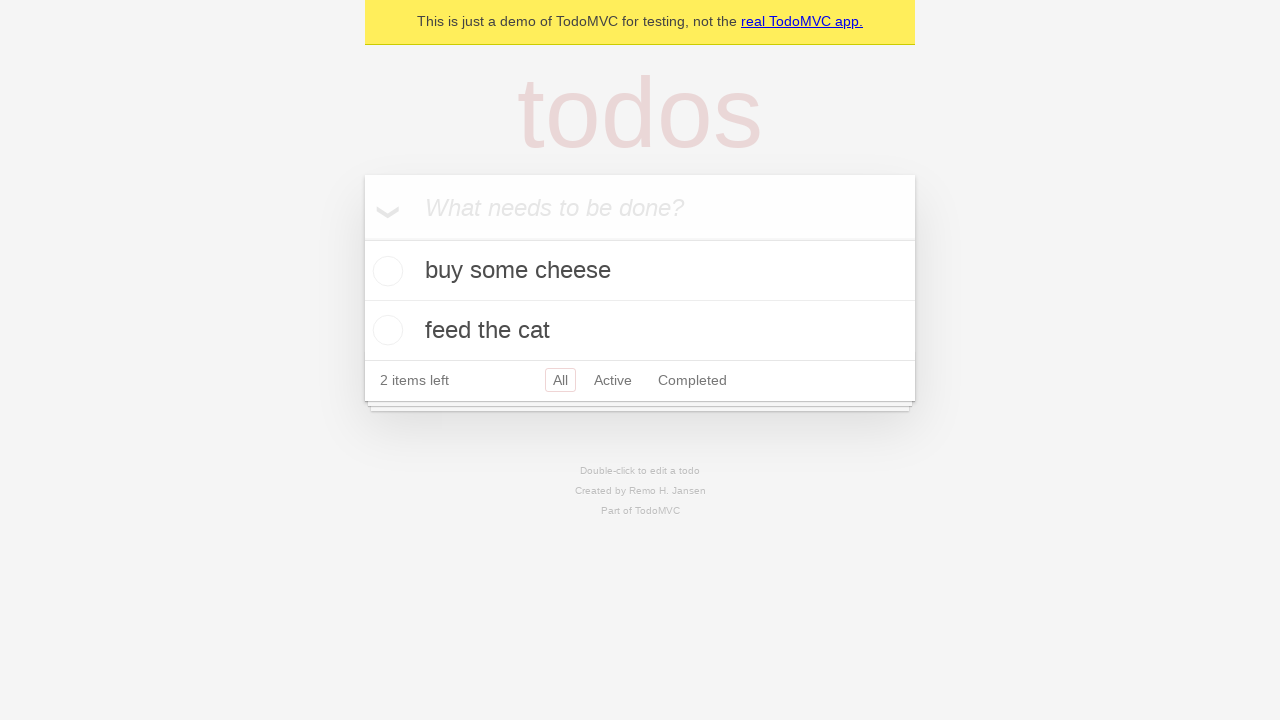

Filled todo input with 'book a doctors appointment' on internal:attr=[placeholder="What needs to be done?"i]
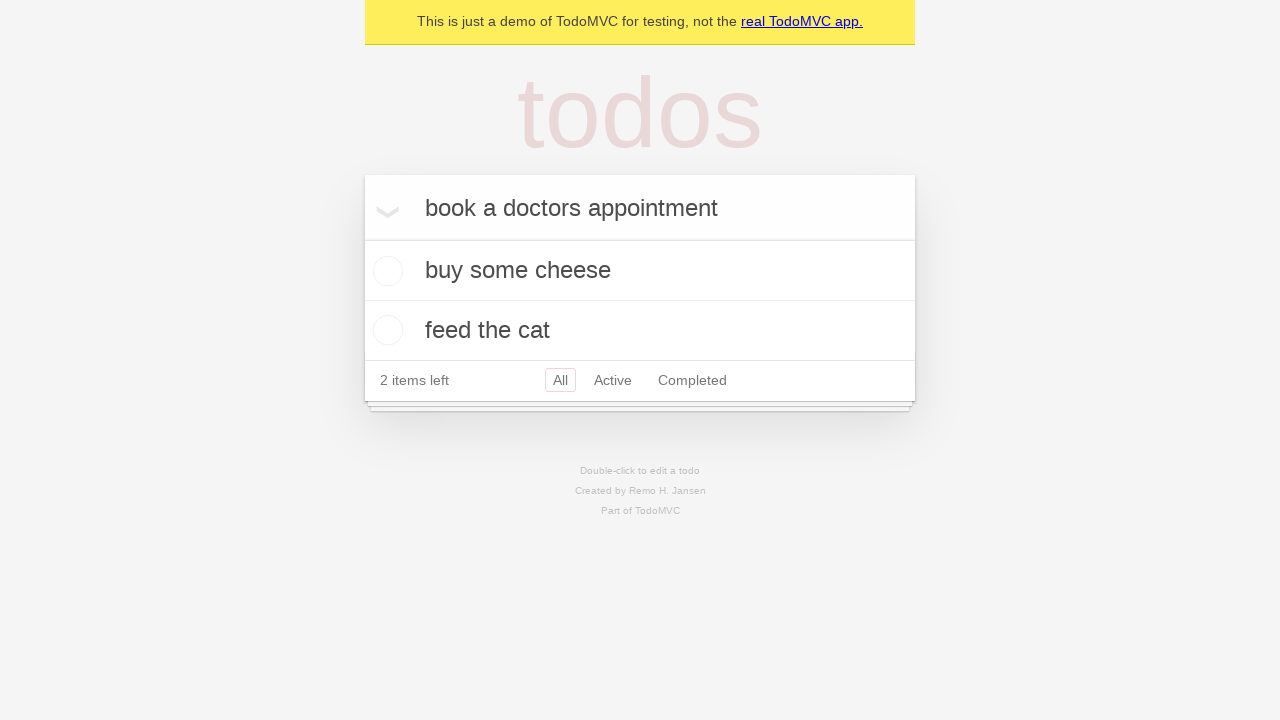

Pressed Enter to add third todo on internal:attr=[placeholder="What needs to be done?"i]
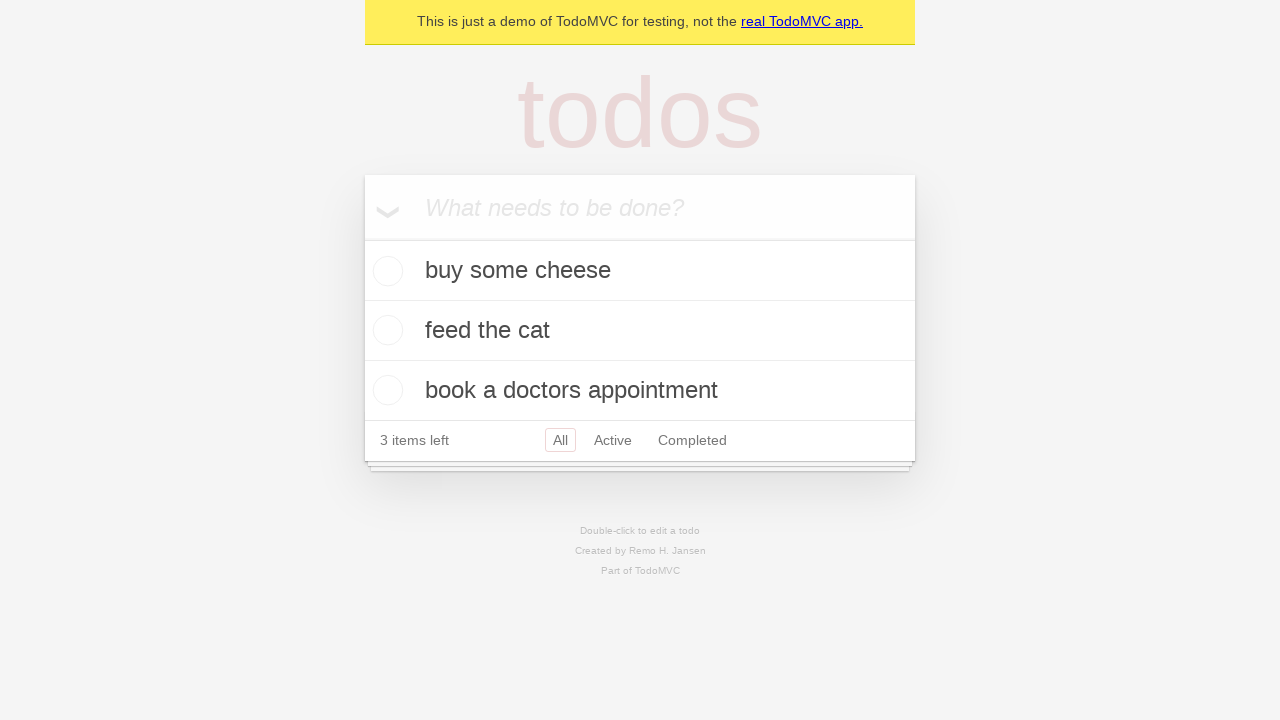

Double-clicked second todo item to enter edit mode at (640, 331) on internal:testid=[data-testid="todo-item"s] >> nth=1
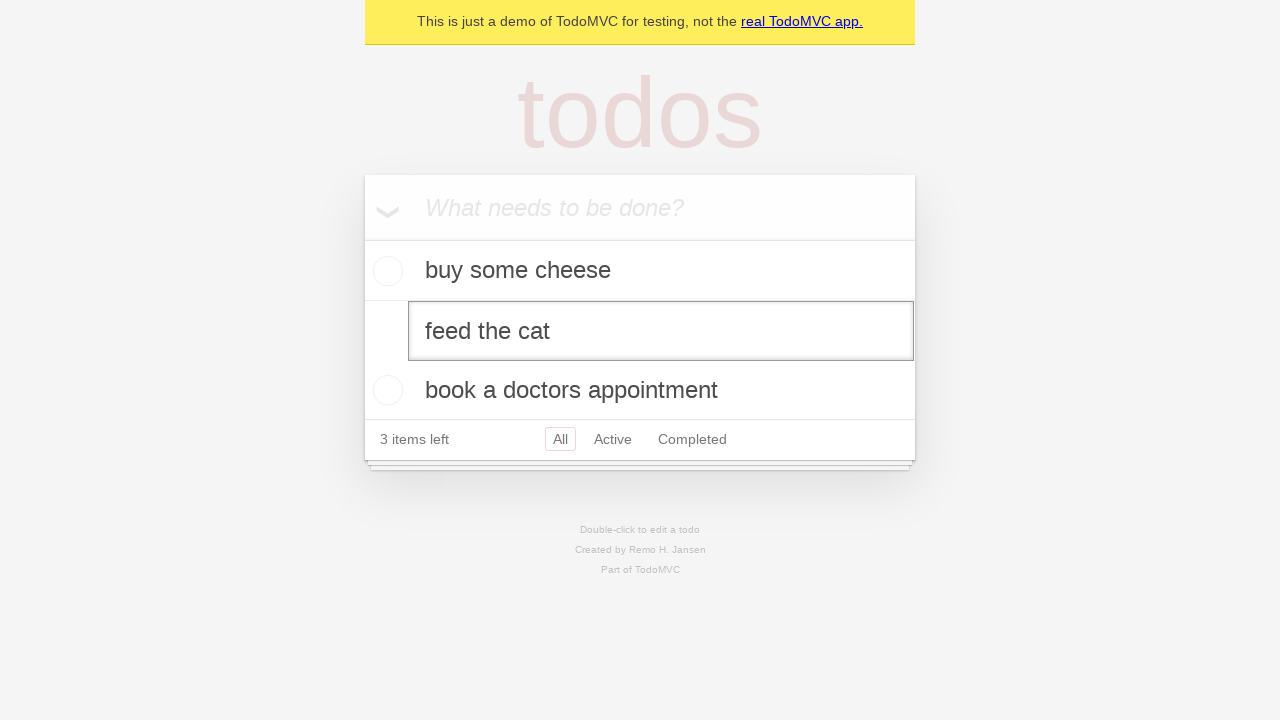

Filled edit textbox with 'buy some sausages' on internal:testid=[data-testid="todo-item"s] >> nth=1 >> internal:role=textbox[nam
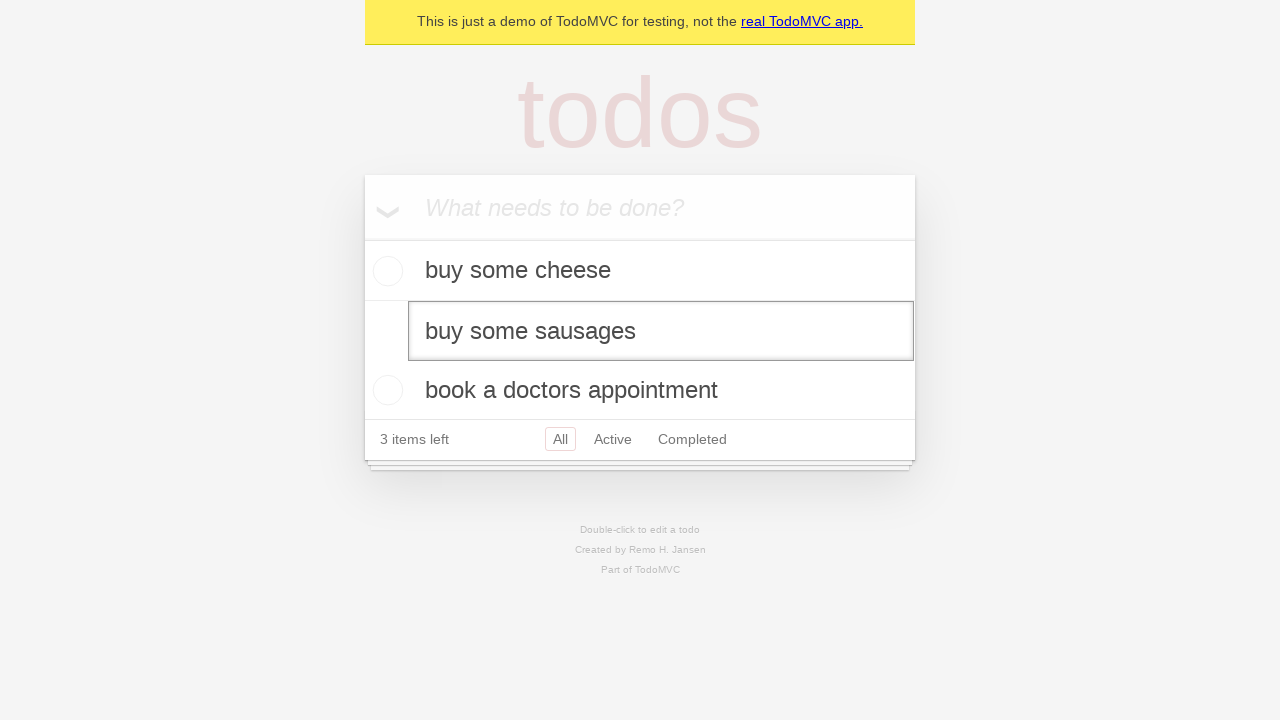

Pressed Escape to cancel edits and restore original text on internal:testid=[data-testid="todo-item"s] >> nth=1 >> internal:role=textbox[nam
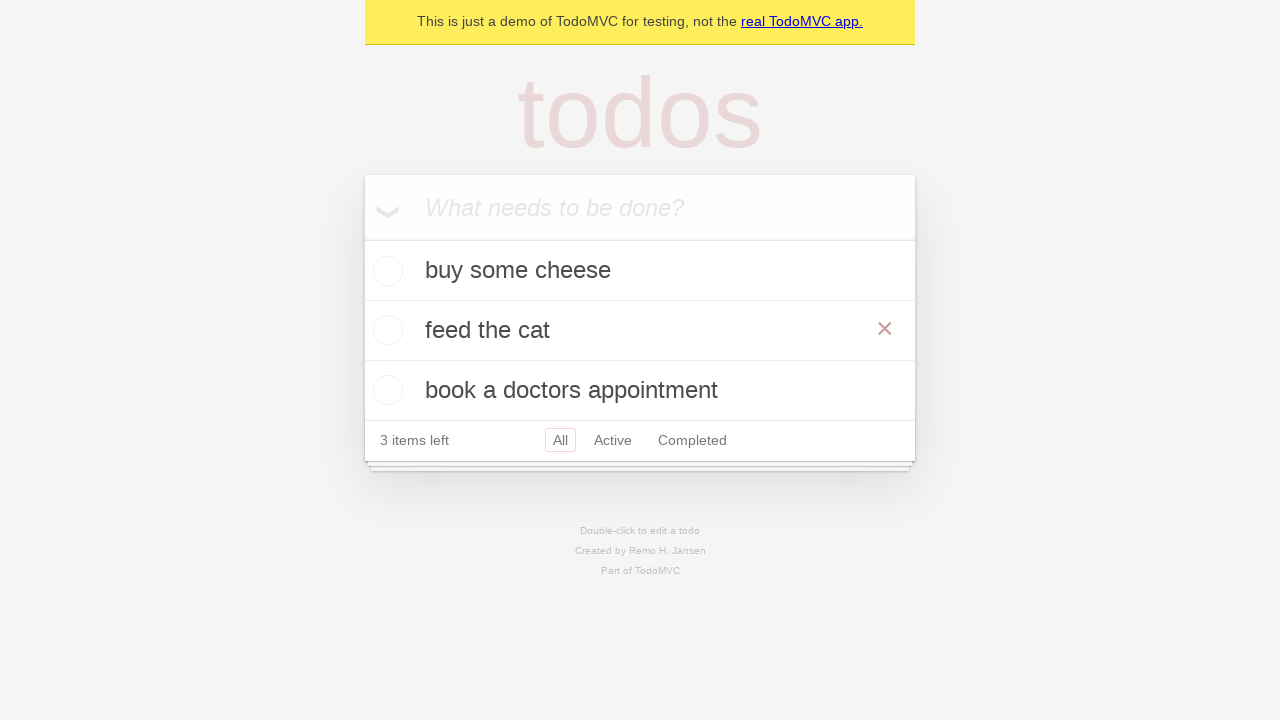

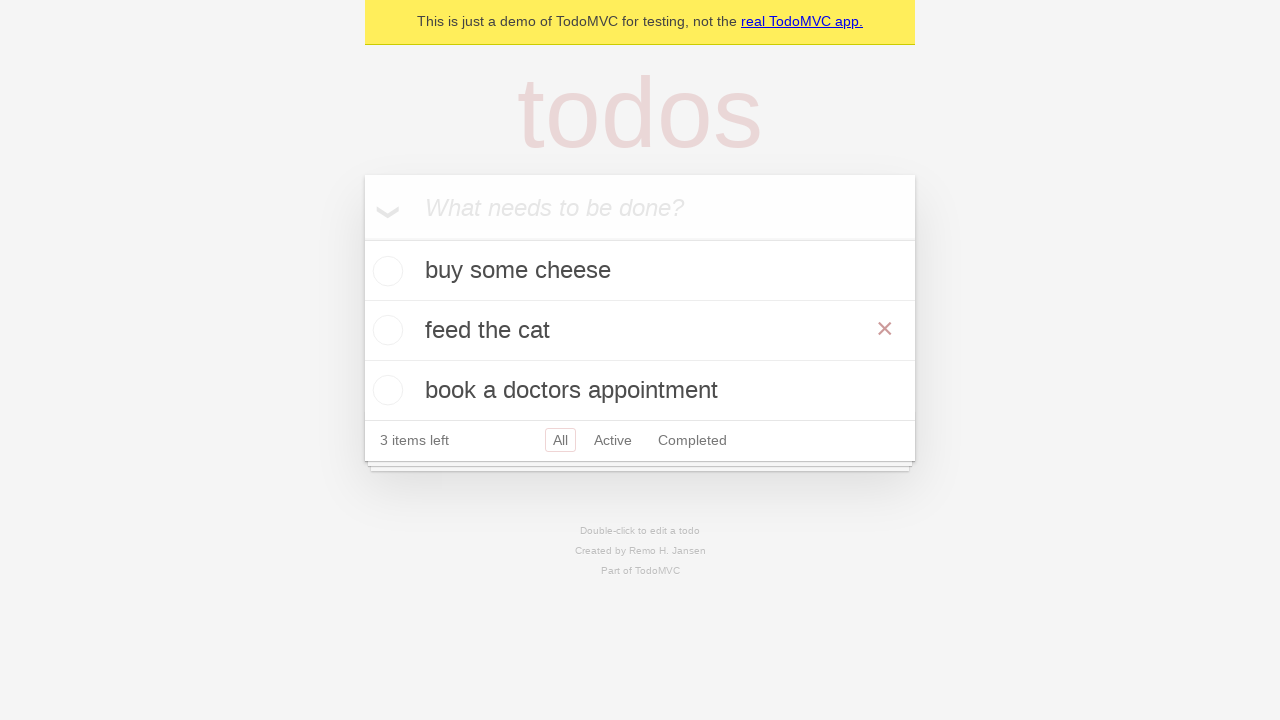